Tests calculator shows intermediate expression "5 + 7" when 5+7+ is typed

Starting URL: http://mhunterak.github.io/calc.html

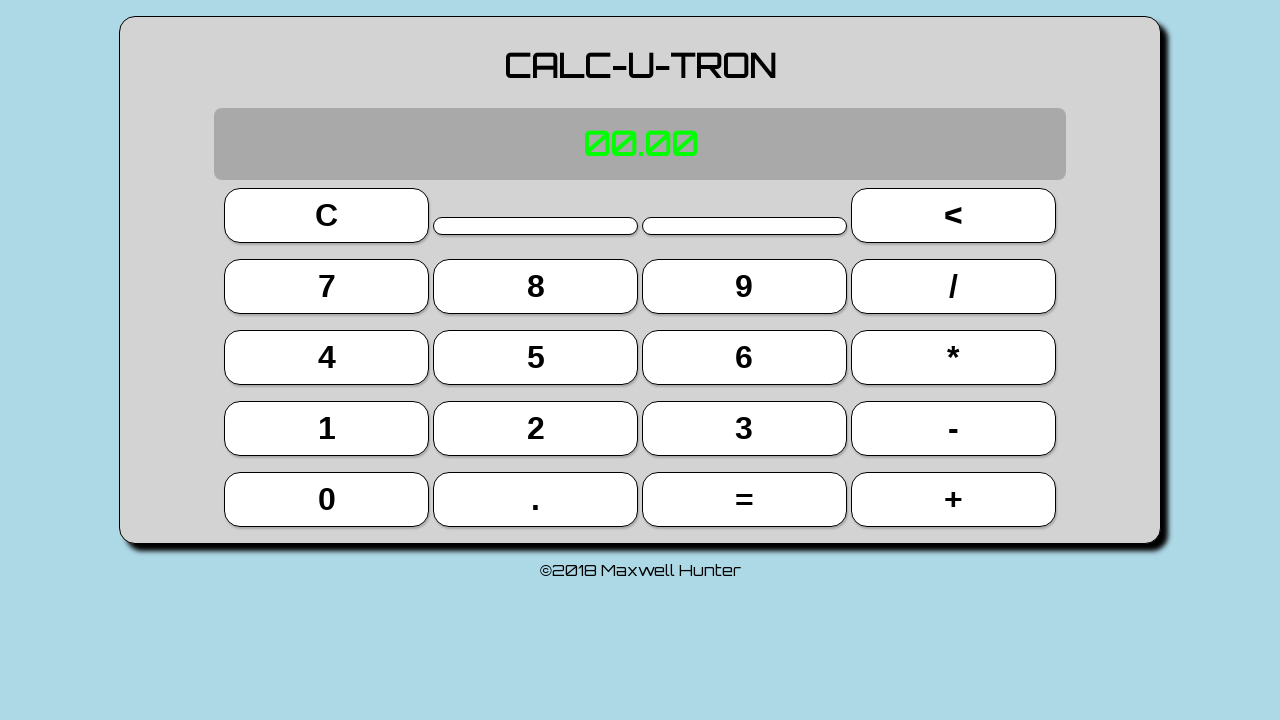

Waited for page to load with domcontentloaded state
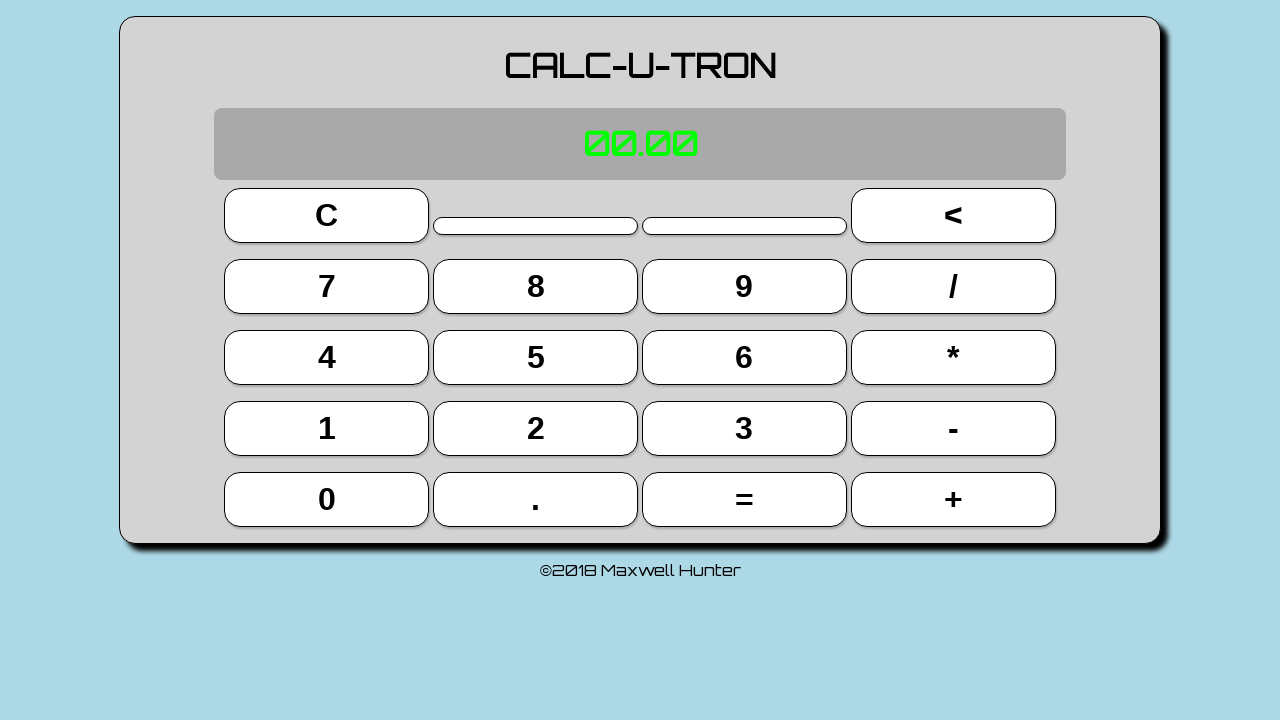

Reloaded page to clear any state
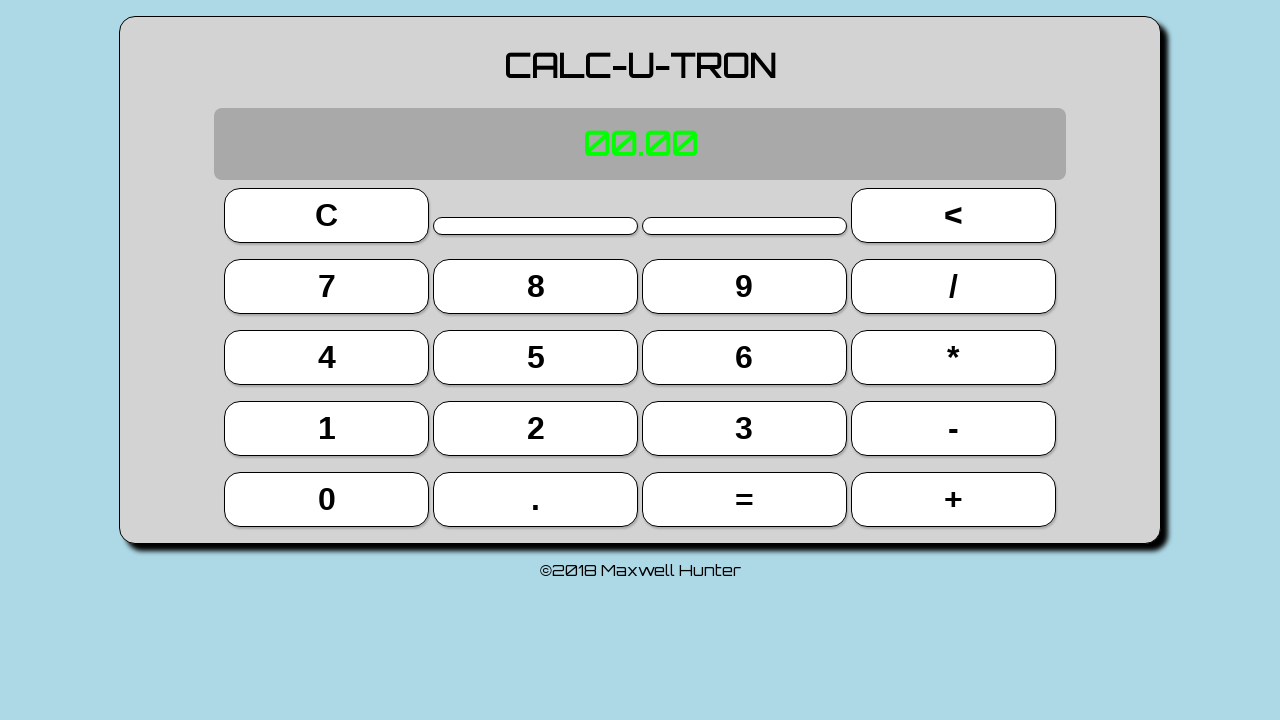

Pressed key '5'
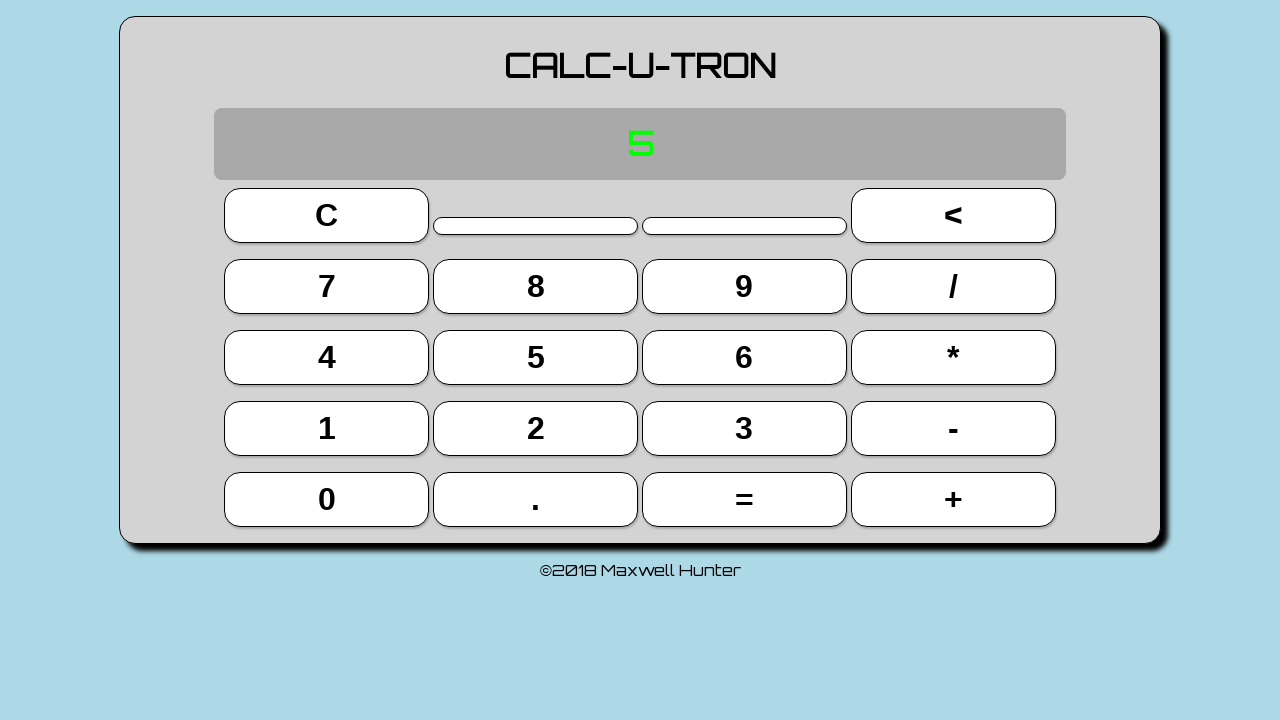

Pressed key '+'
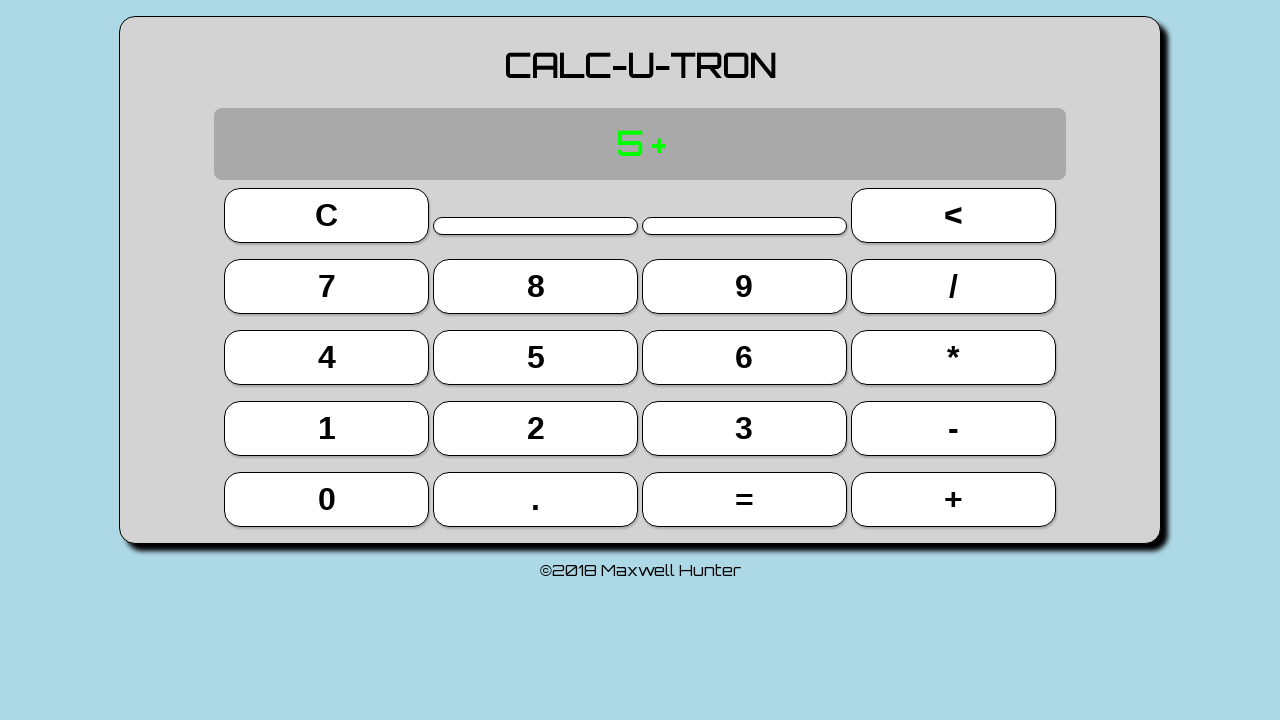

Pressed key '7'
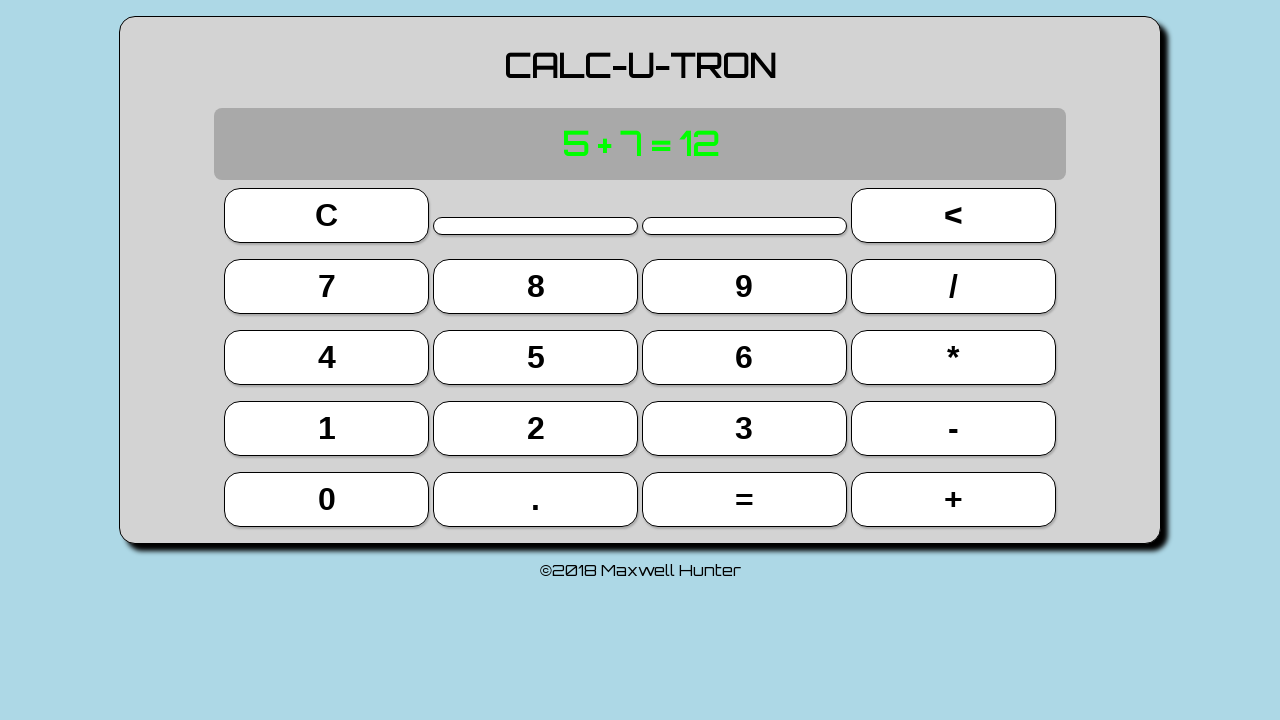

Pressed key '+'
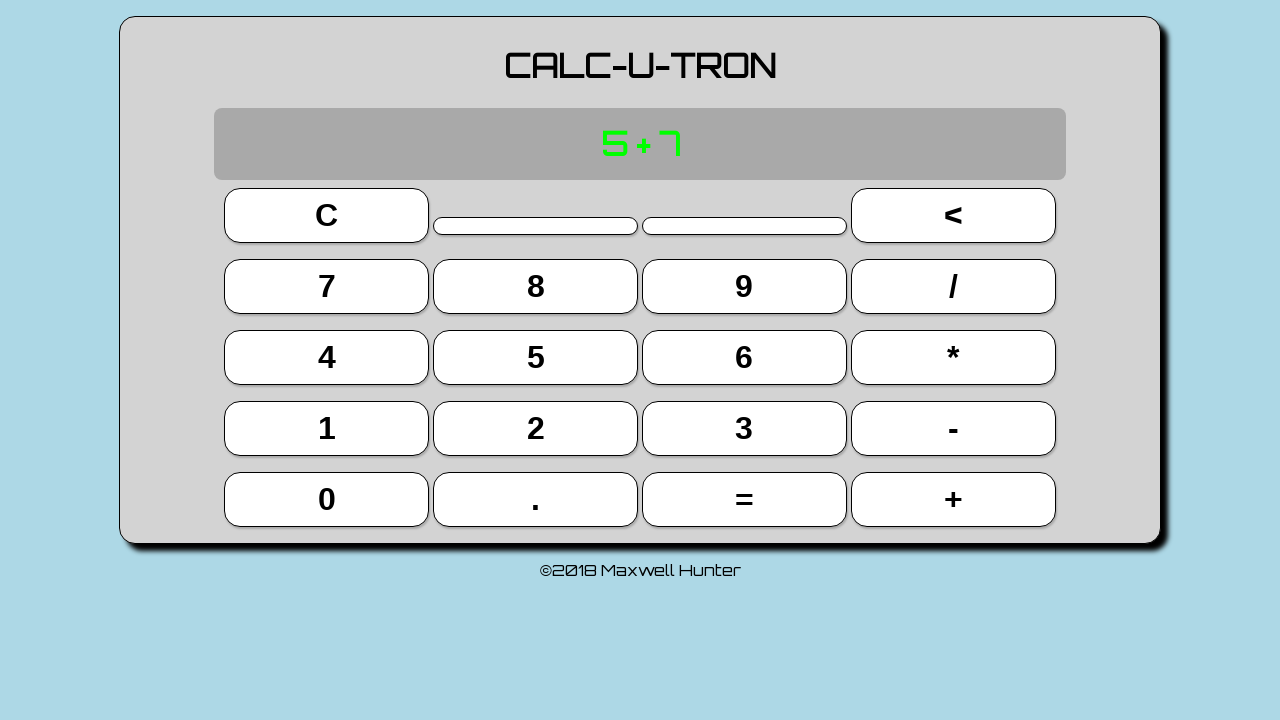

Located display element
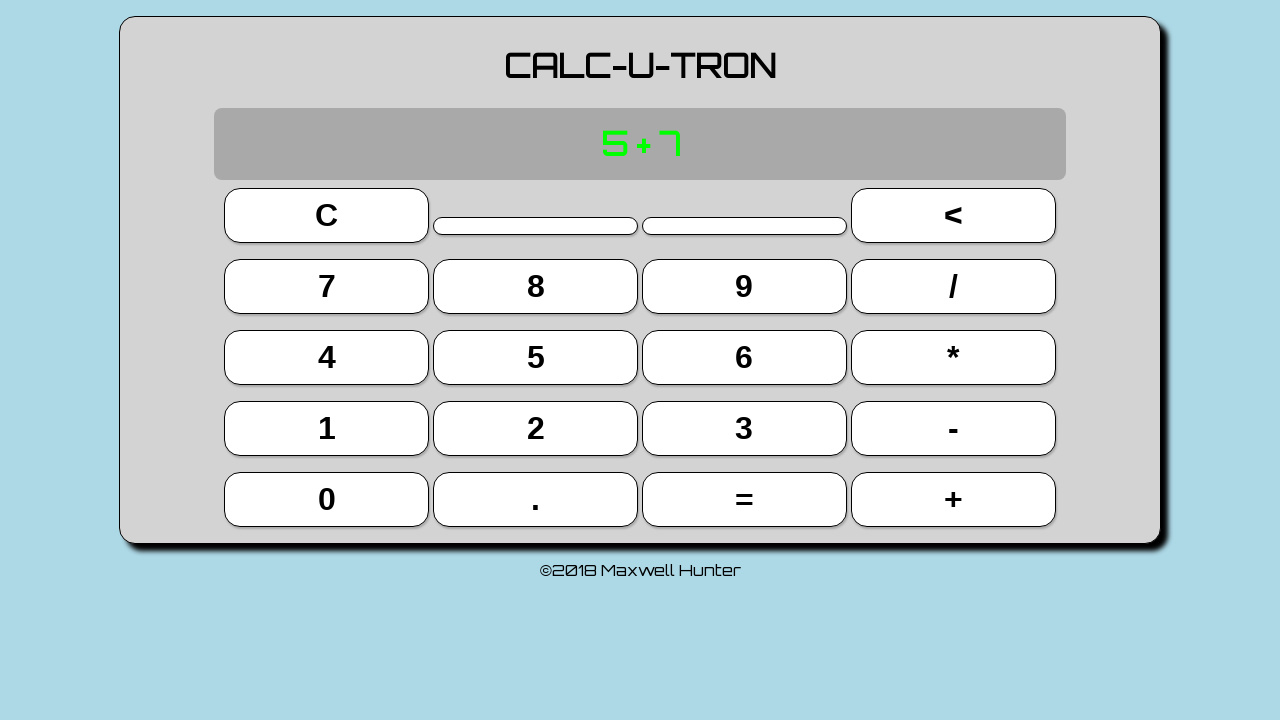

Verified display shows '5 + 7' as intermediate expression
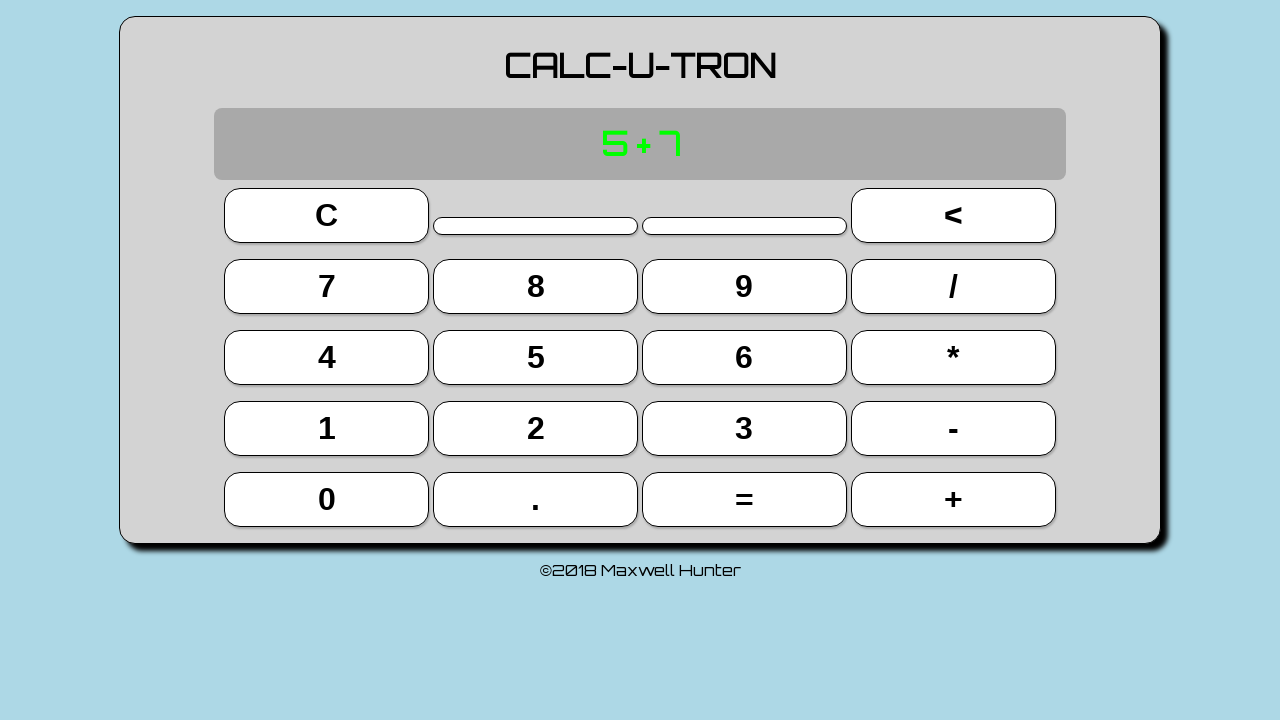

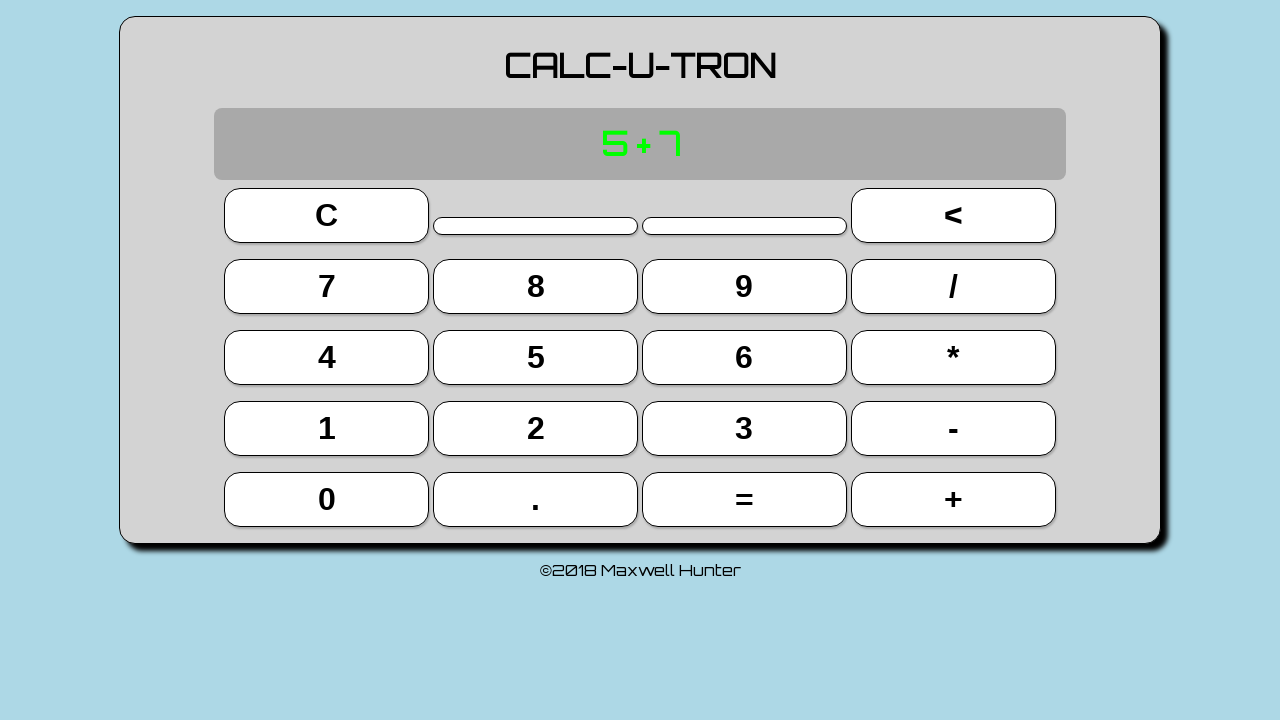